Tests entering text in the search box within the money iframe using ID locator

Starting URL: https://www.rediff.com/

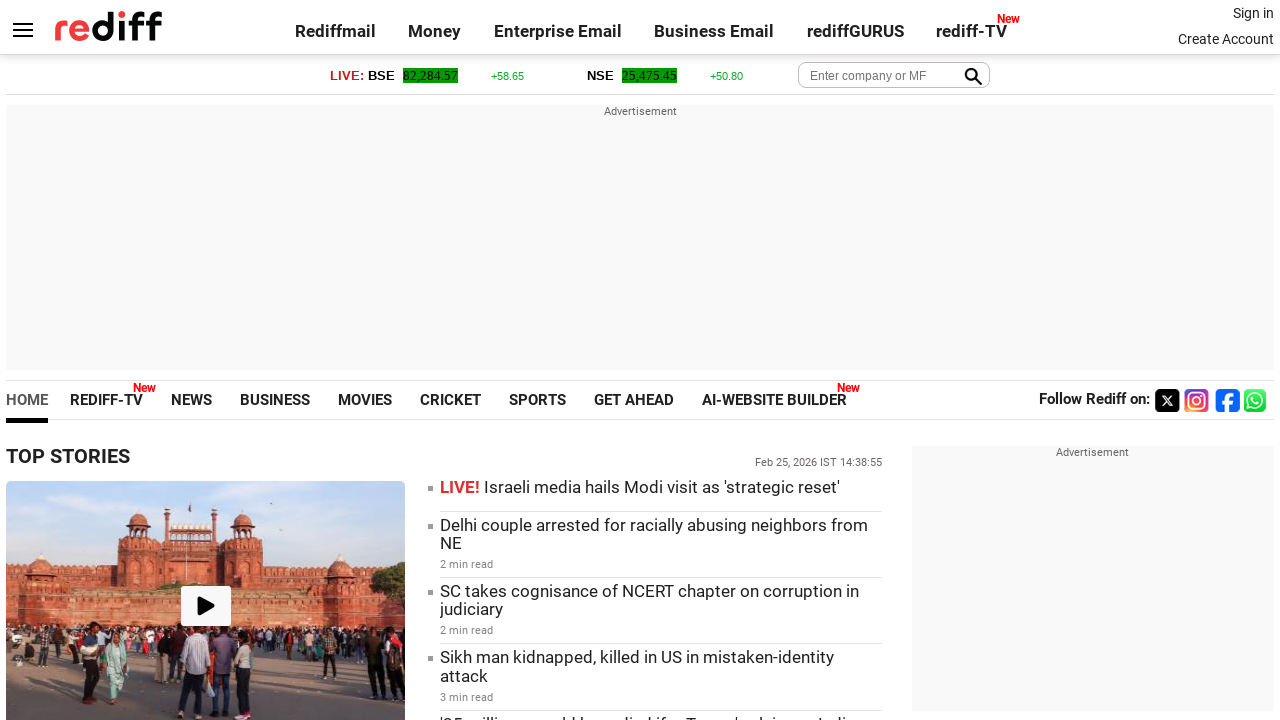

Located money iframe
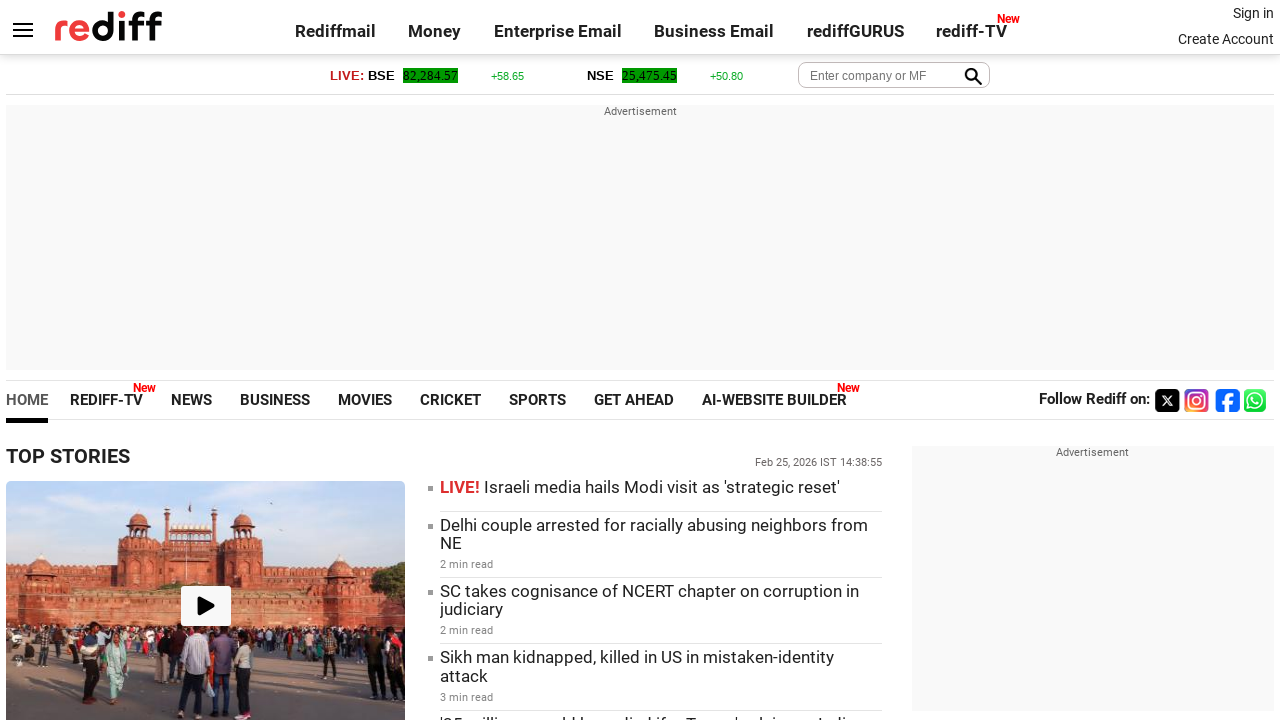

Entered 'Test1' in search box within money iframe using ID locator on #query
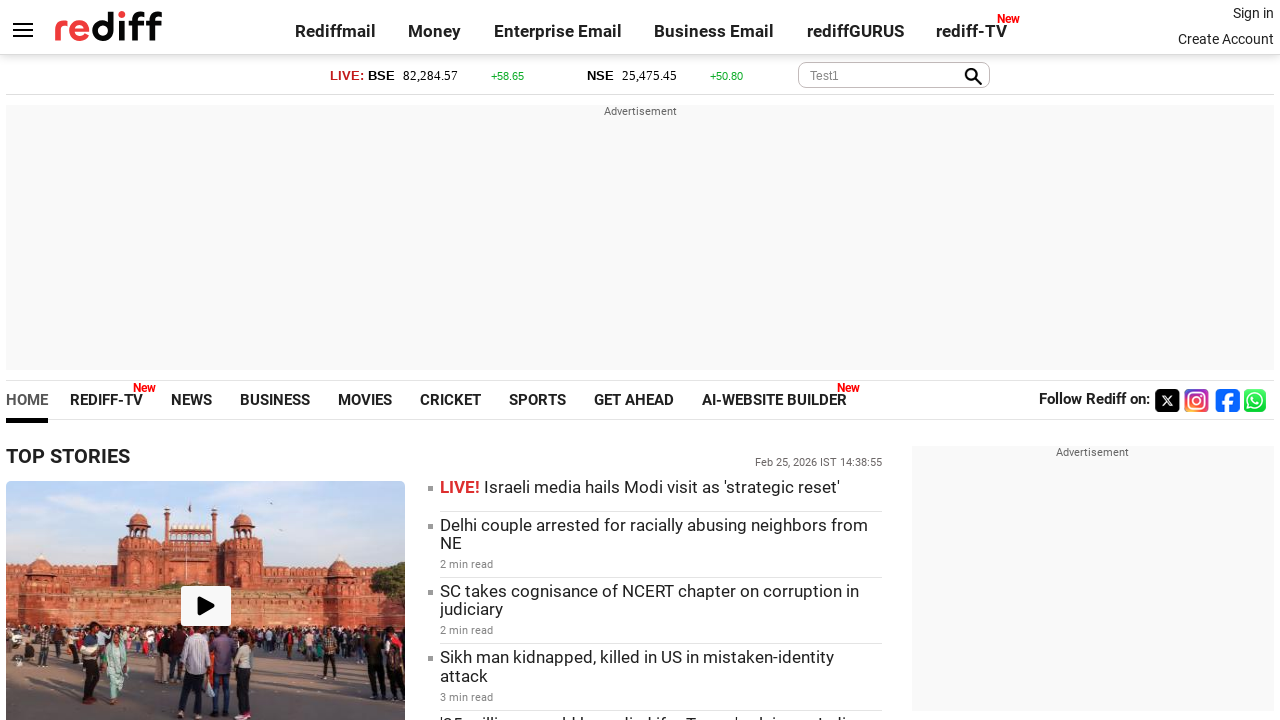

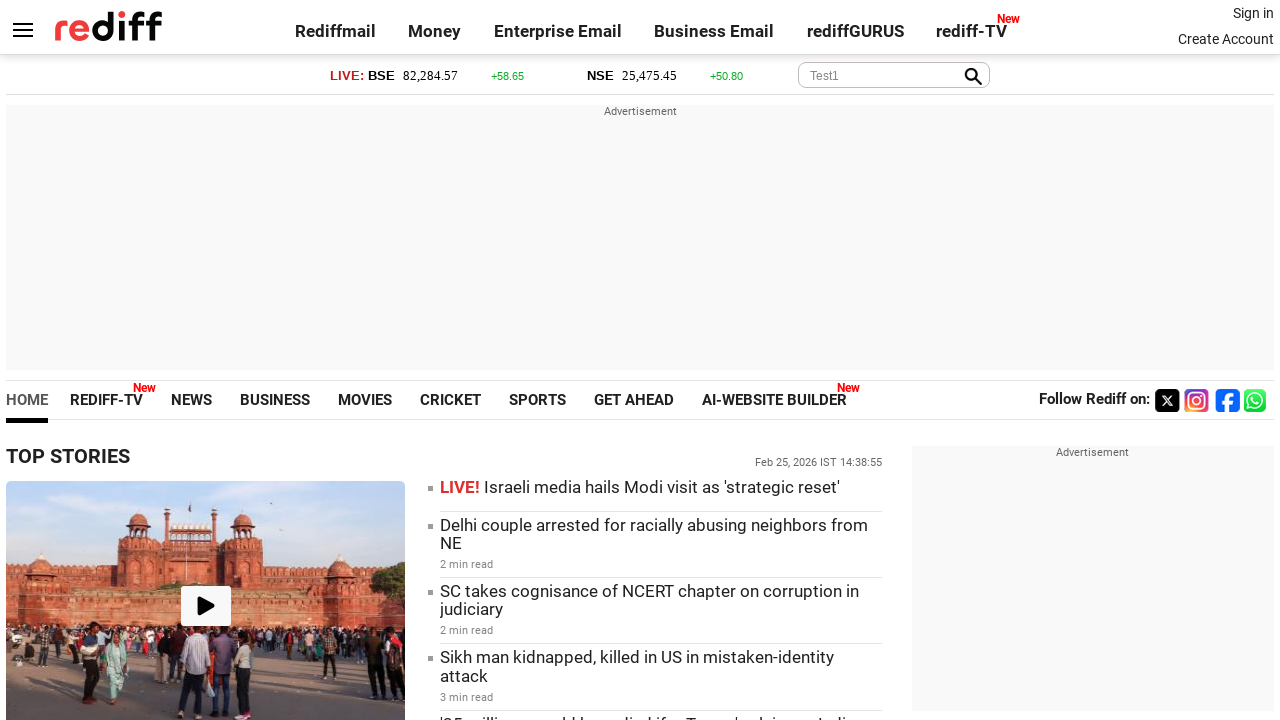